Tests nested iframe navigation by switching to a parent frame, then a child frame, and clicking a button inside the nested frame structure

Starting URL: http://leafground.com/frame.xhtml

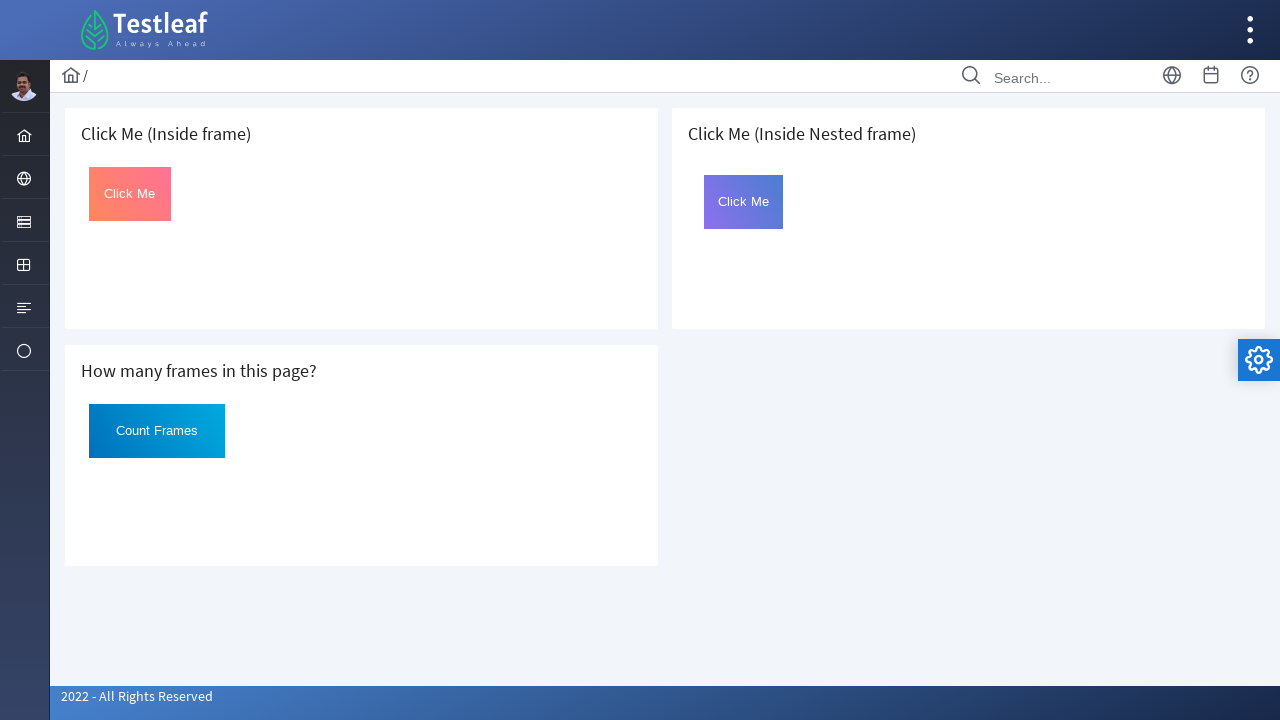

Located parent frame containing nested iframe structure
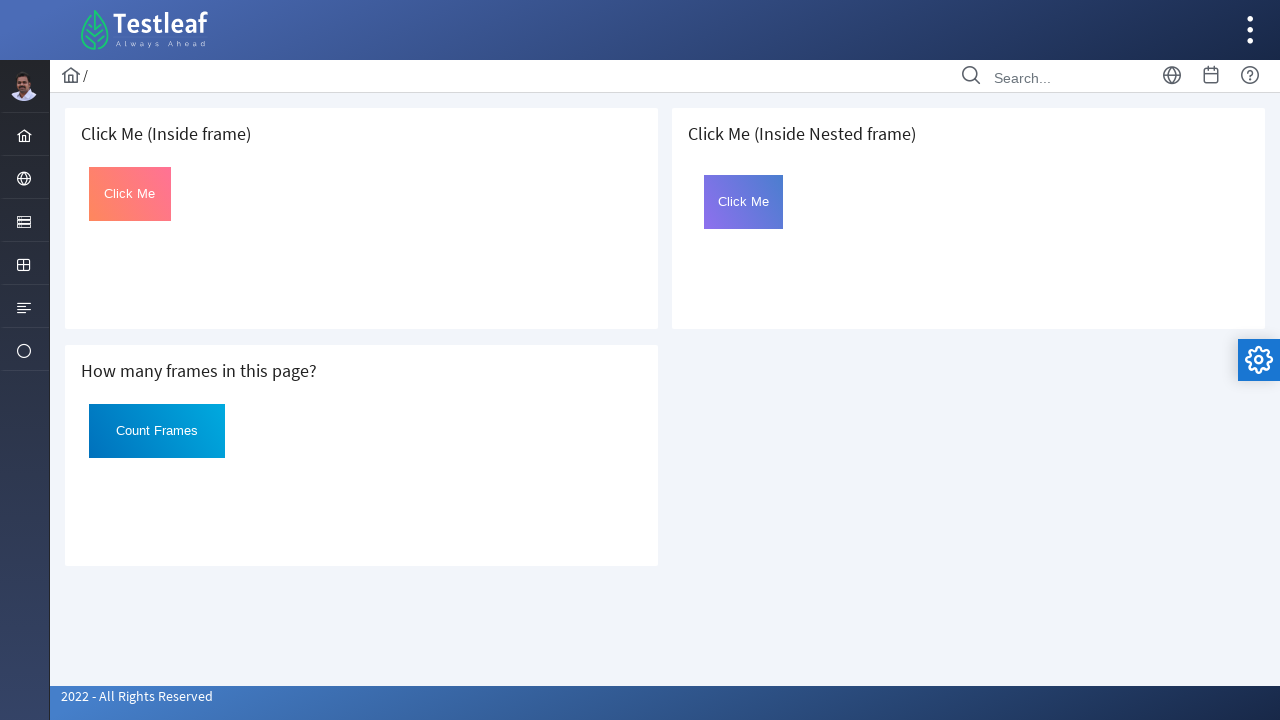

Switched to nested child frame 'frame2' and clicked the button with id 'Click' at (744, 202) on xpath=//h5[text()=' Click Me (Inside Nested frame)']/following::iframe >> intern
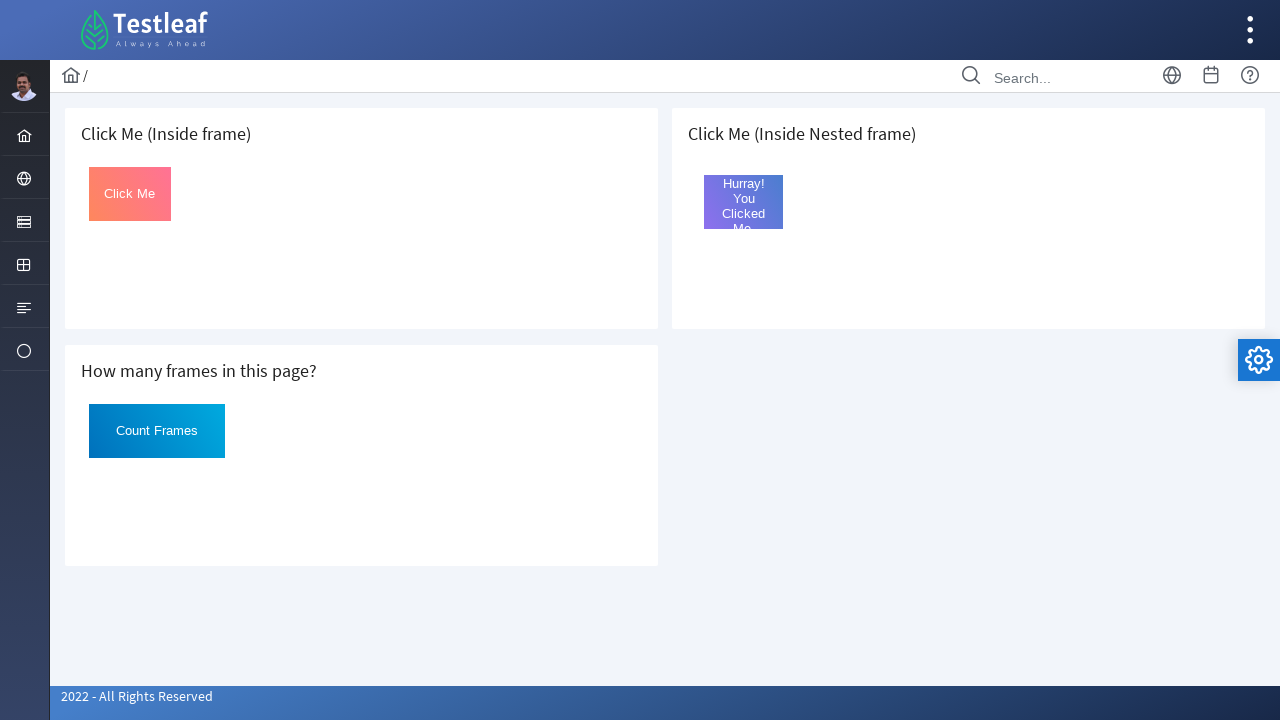

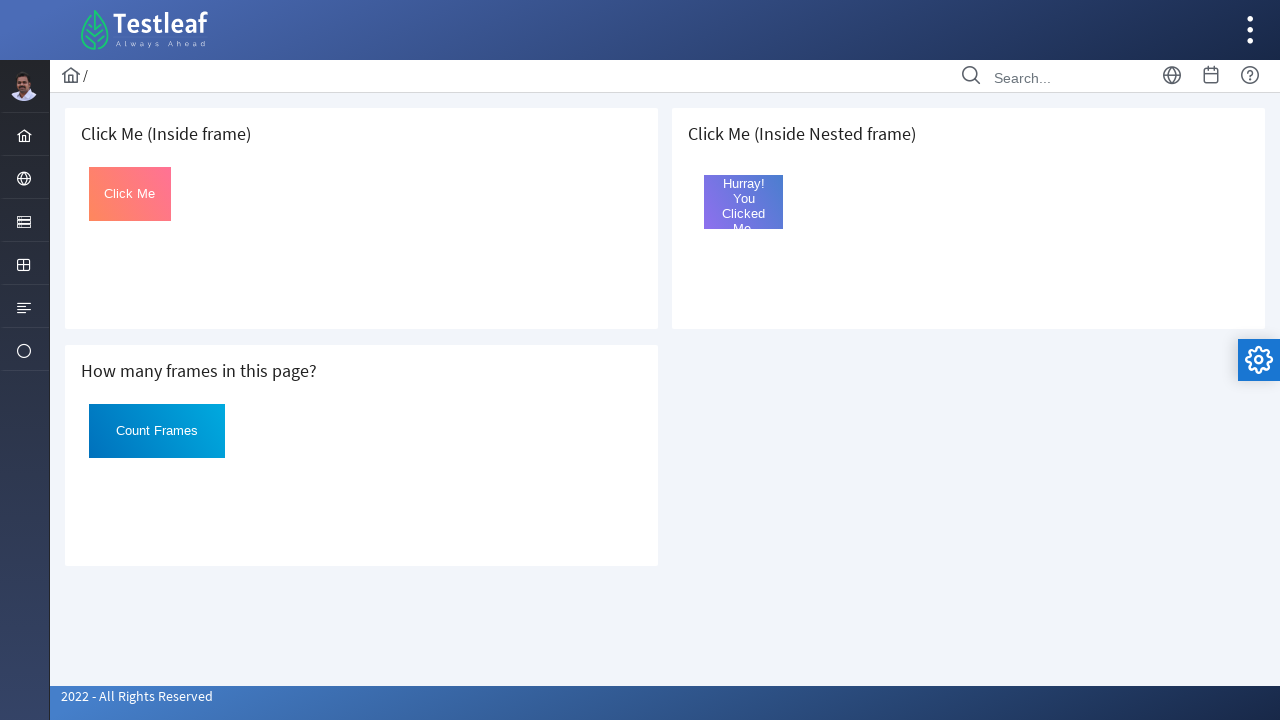